Tests a registration form by filling in first name, last name, and email fields

Starting URL: https://suninjuly.github.io/registration1.html

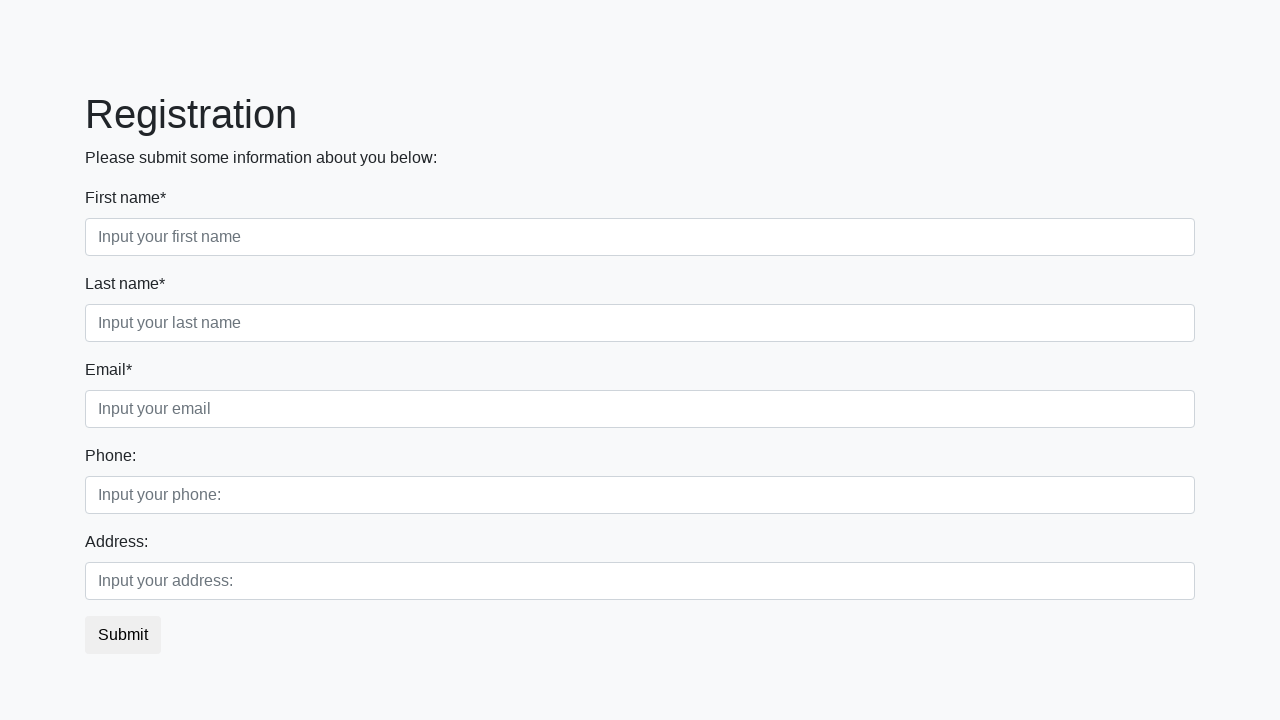

Filled first name field with 'Stepik' on xpath=//input[@placeholder='Input your first name'] >> nth=0
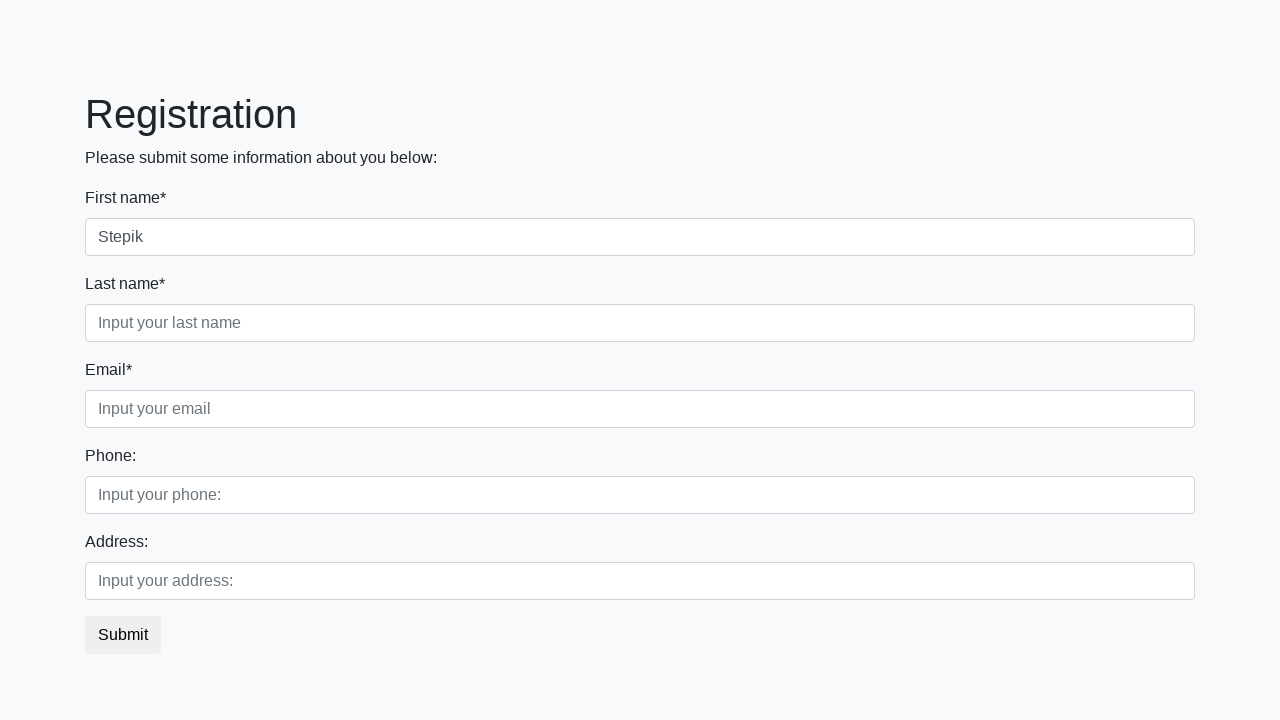

Filled last name field with 'Stepikov' on xpath=//input[@placeholder='Input your last name'] >> nth=0
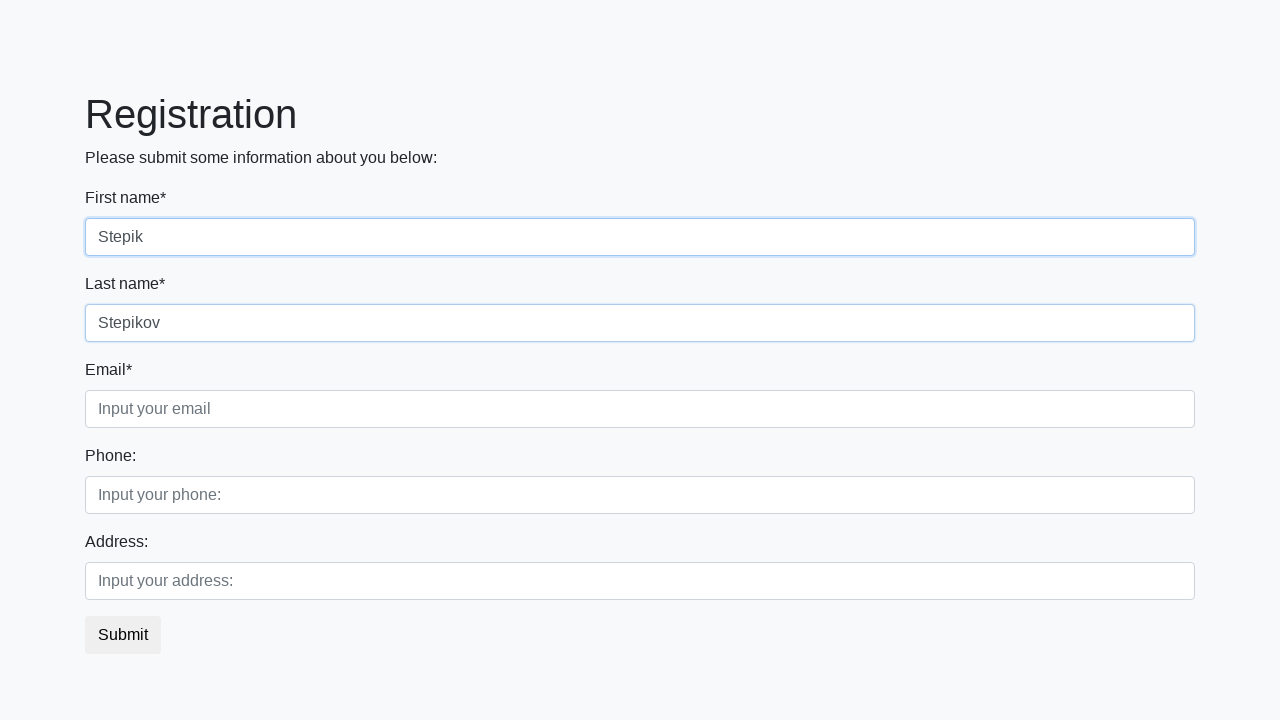

Filled email field with 'Stepik@Stepikov.org' on xpath=//input[@placeholder='Input your email'] >> nth=0
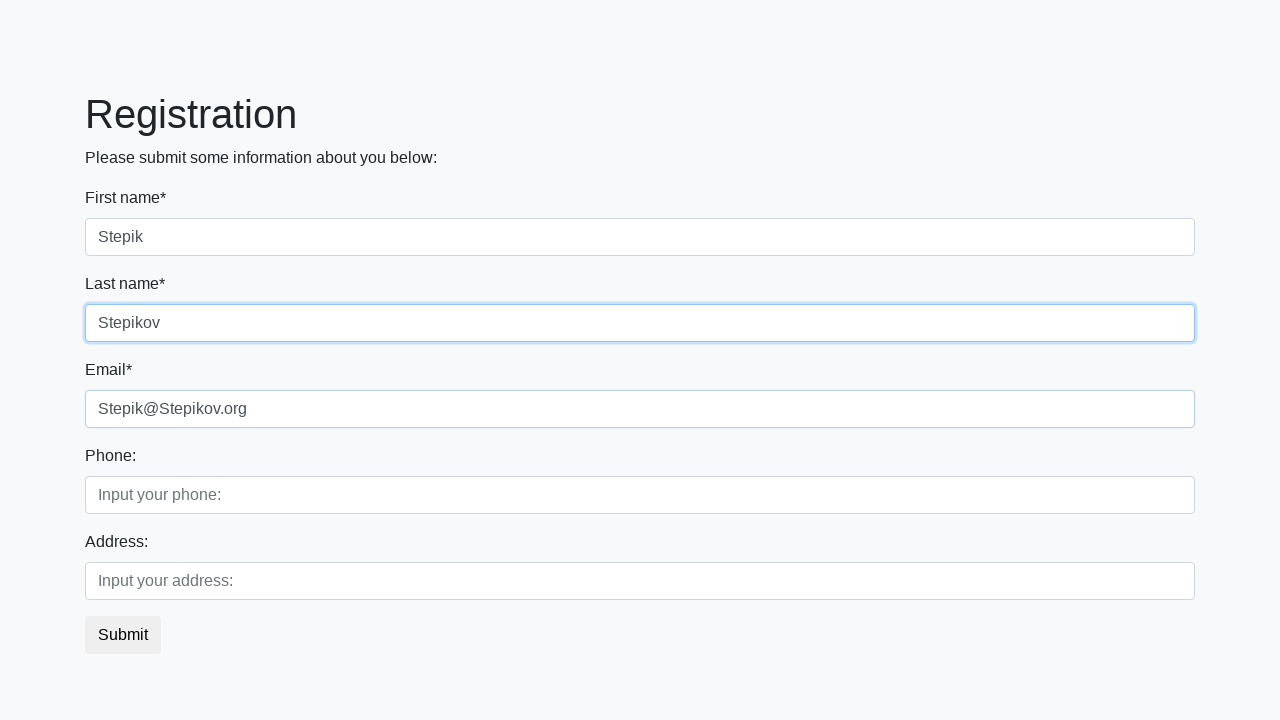

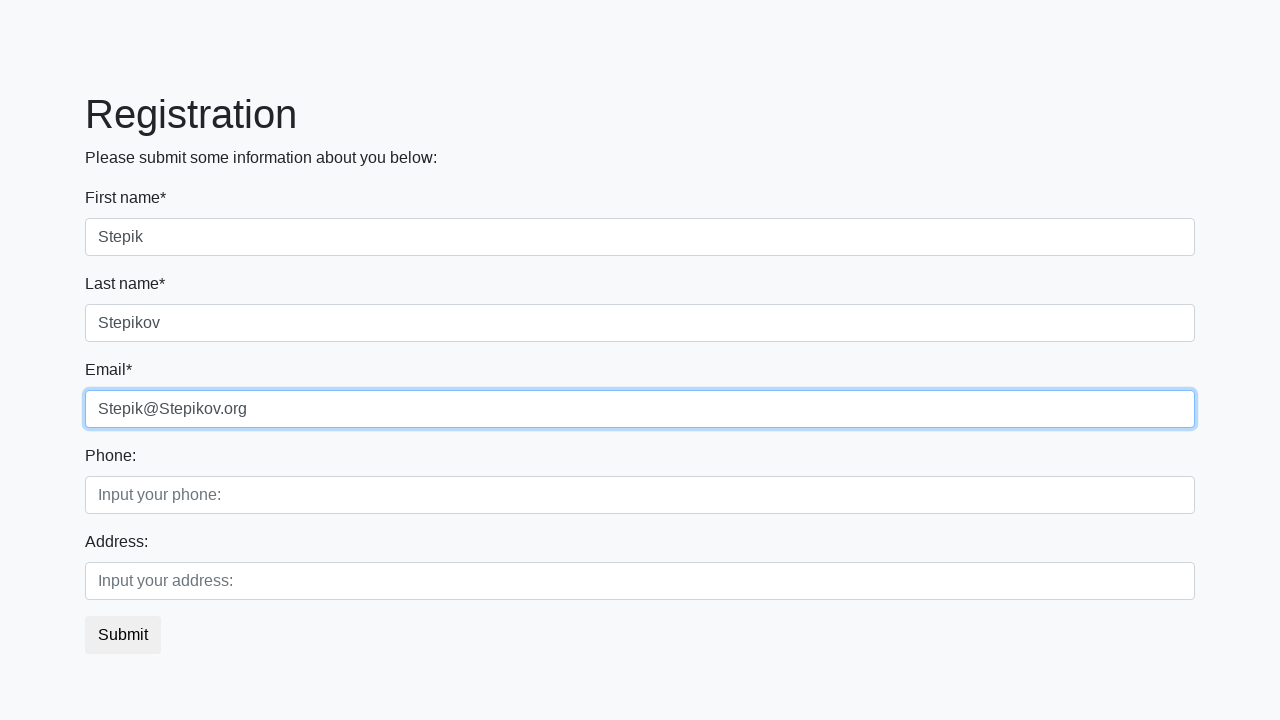